Tests the Browser Windows functionality on DemoQA by navigating to Alerts, Frame & Windows section, clicking on Browser Windows menu, opening a new tab, verifying content on the new tab, and switching back to the original tab.

Starting URL: https://demoqa.com/

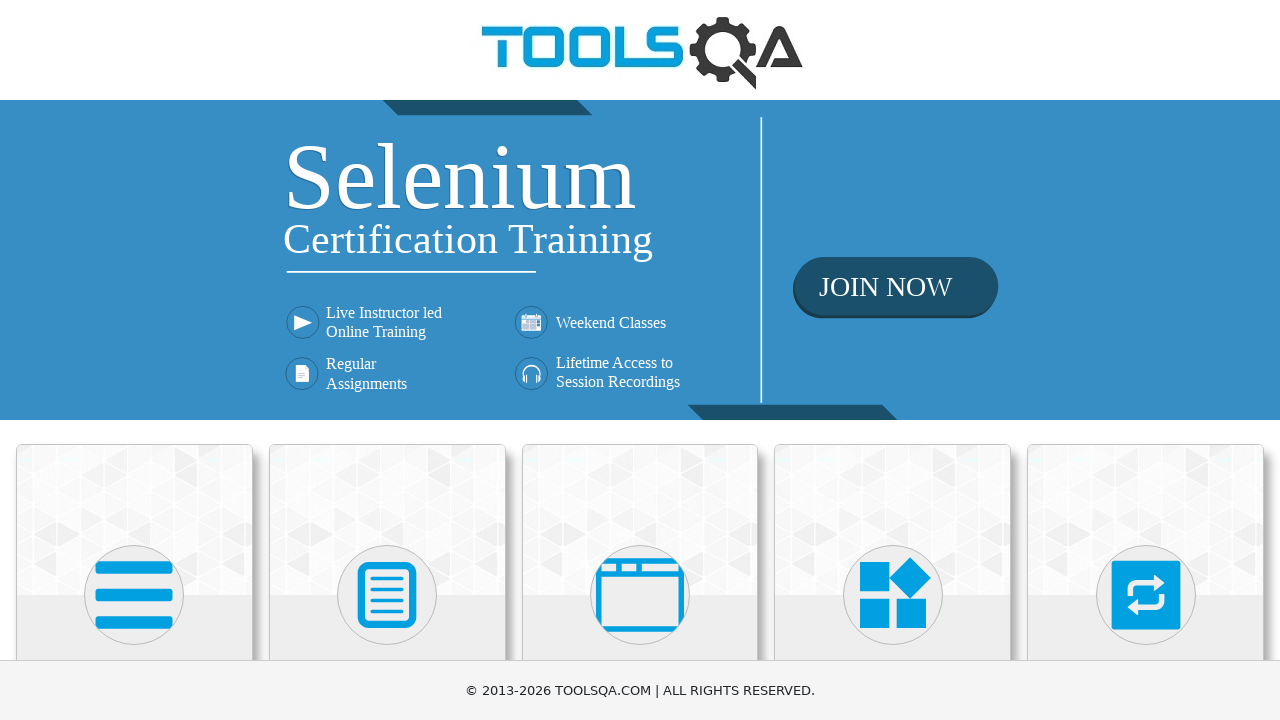

Scrolled down to view available cards
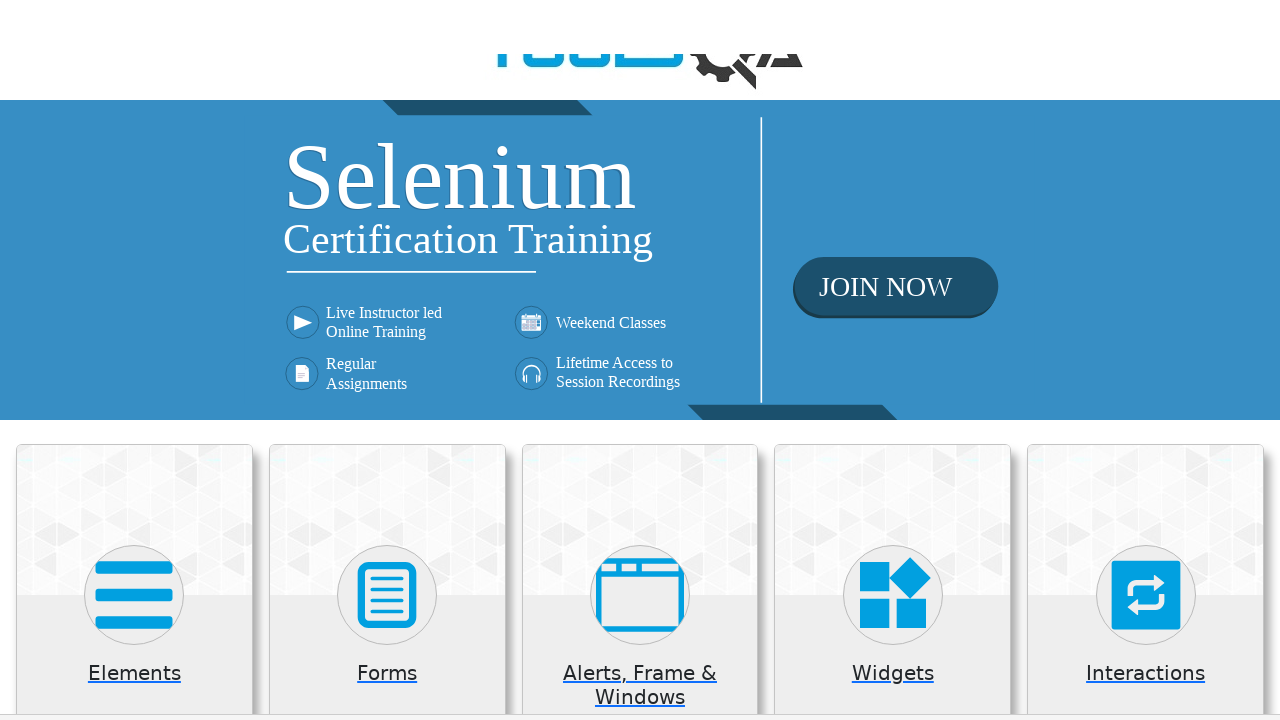

Clicked on 'Alerts, Frame & Windows' card at (640, 55) on h5:text('Alerts, Frame & Windows')
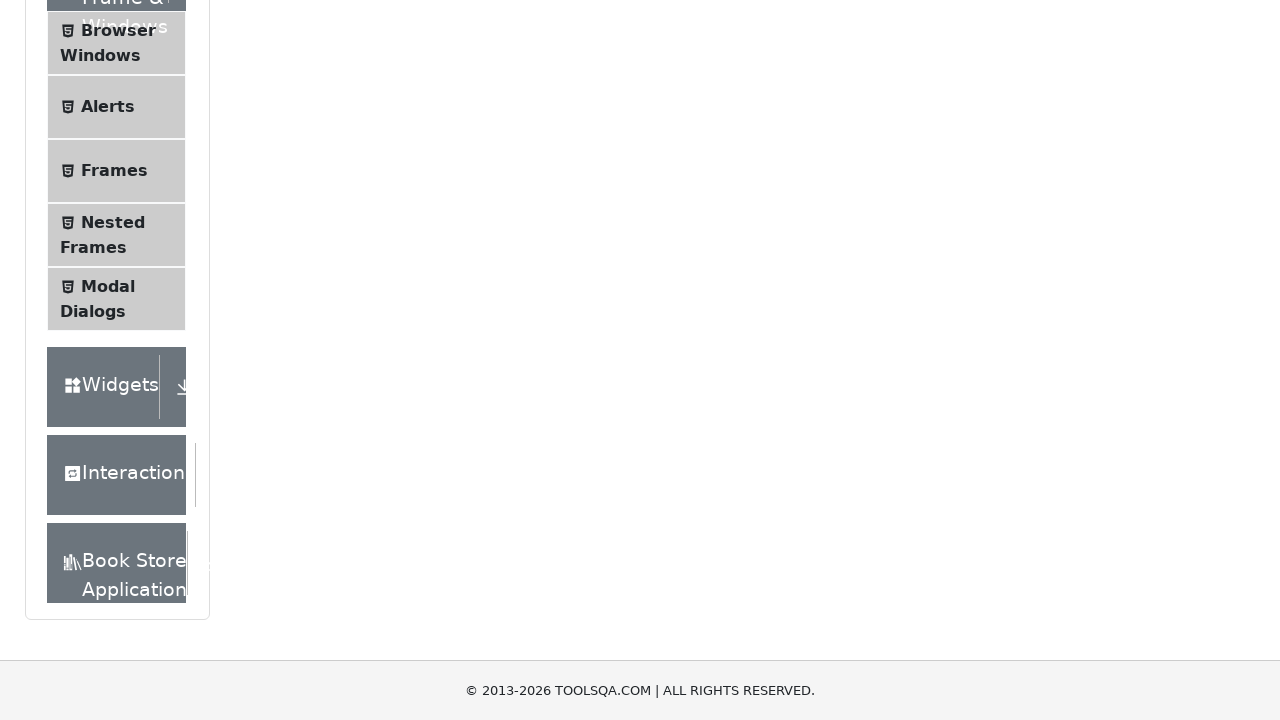

Verified 'Please select an item from left to start practice.' message is visible
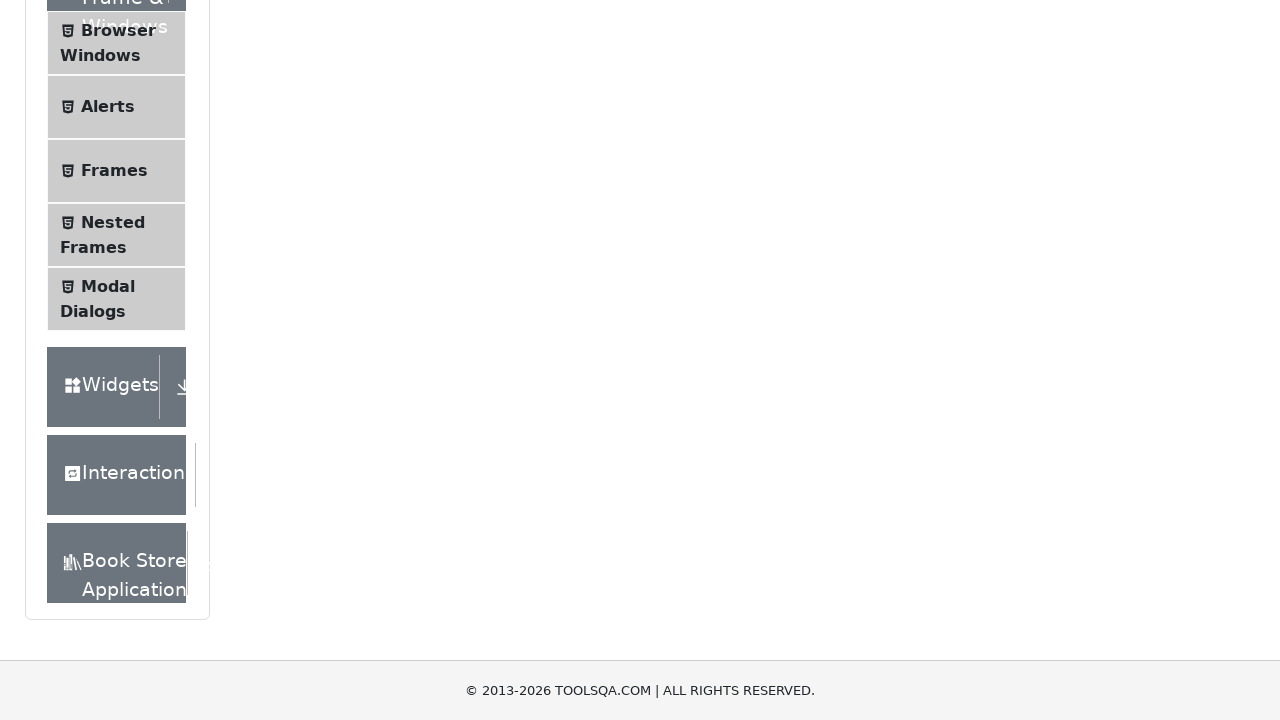

Clicked on 'Browser Windows' menu item at (118, 30) on text='Browser Windows'
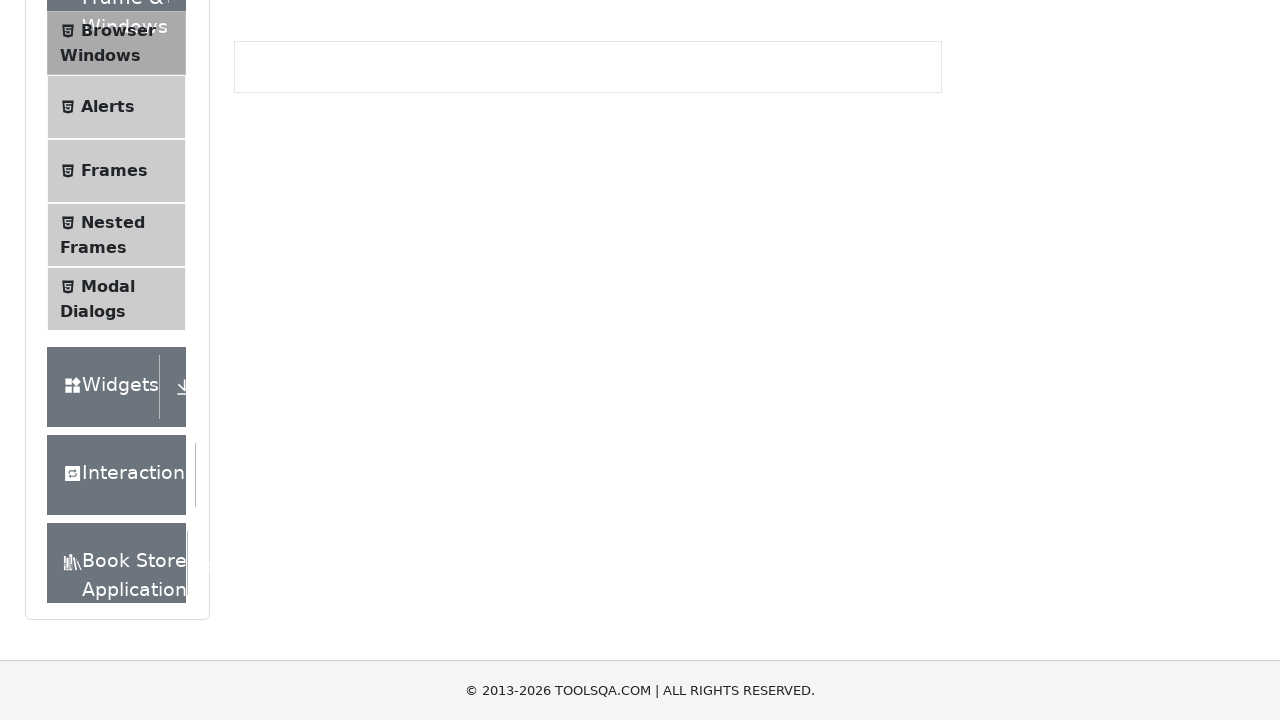

Verified 'New Tab' button is visible
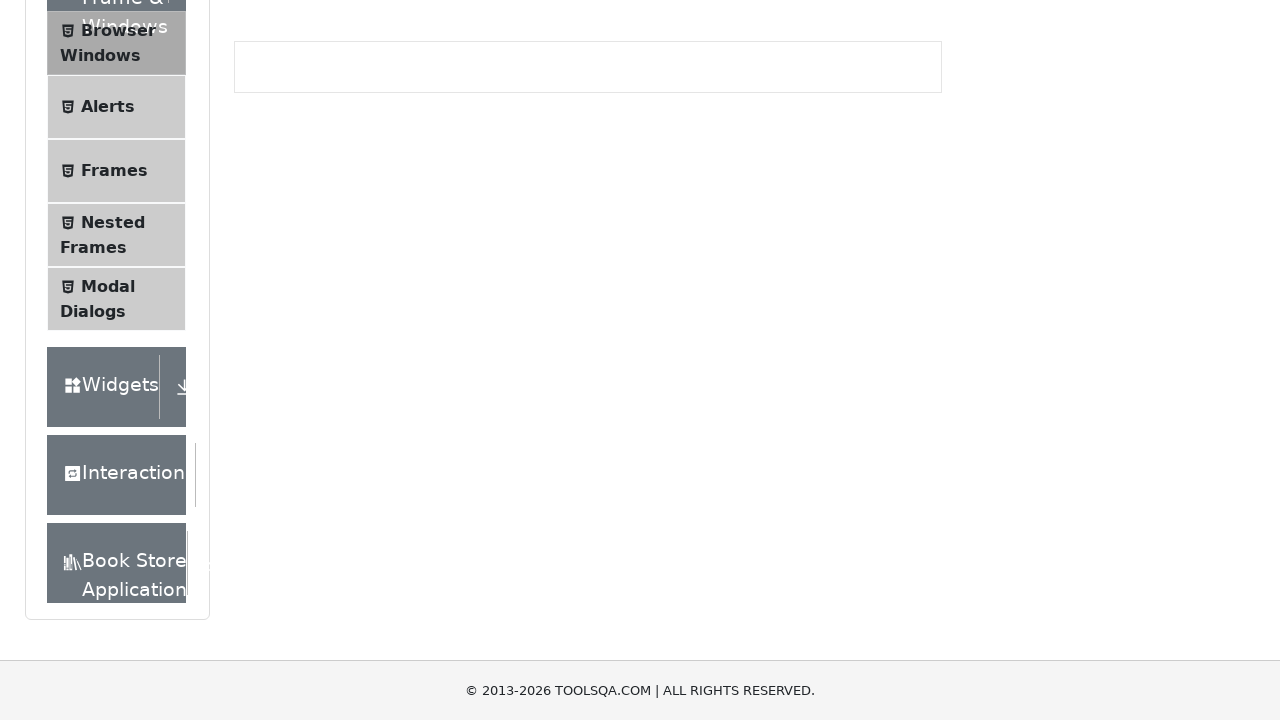

Clicked 'New Tab' button to open a new tab at (280, 242) on #tabButton
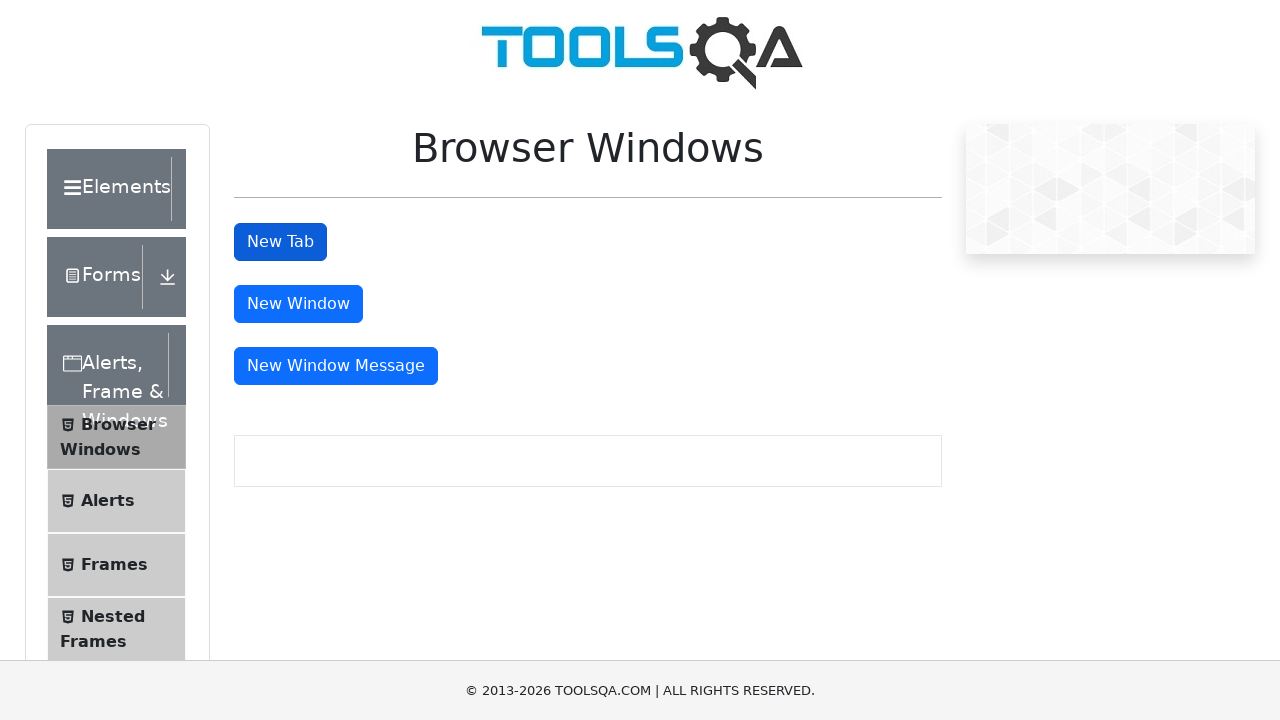

New tab loaded successfully
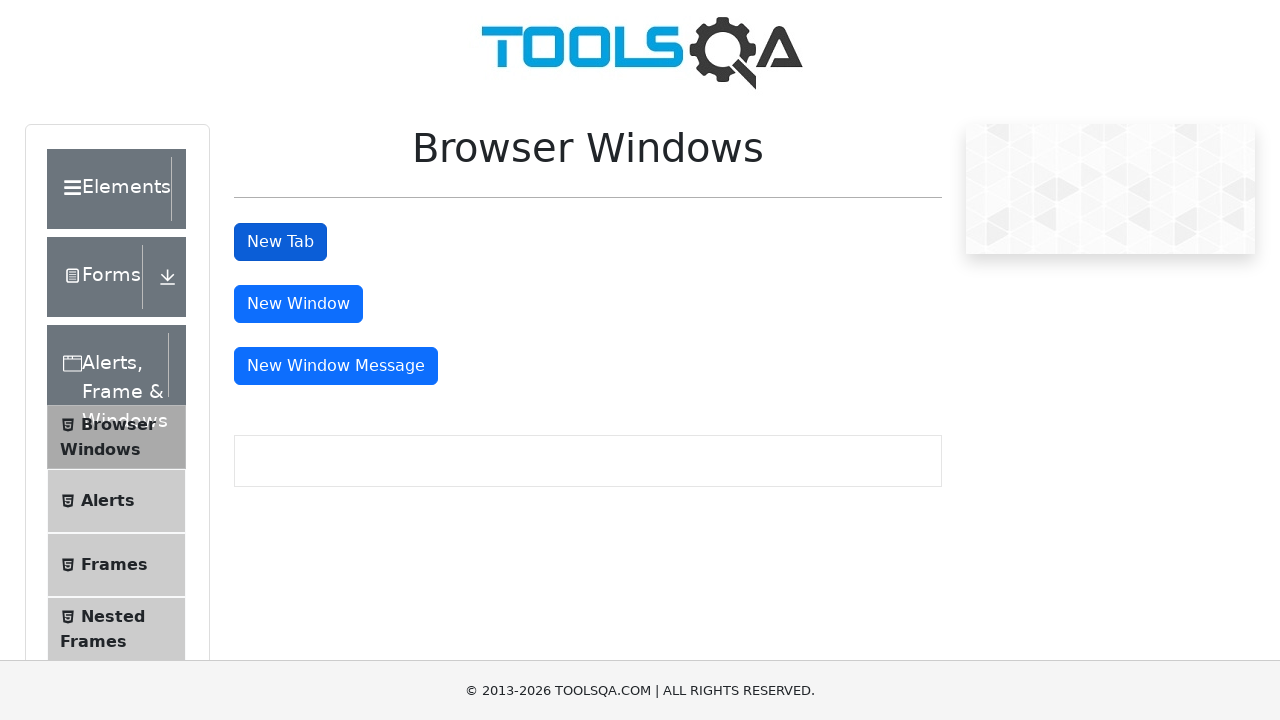

Verified 'This is a sample page' heading is visible on the new tab
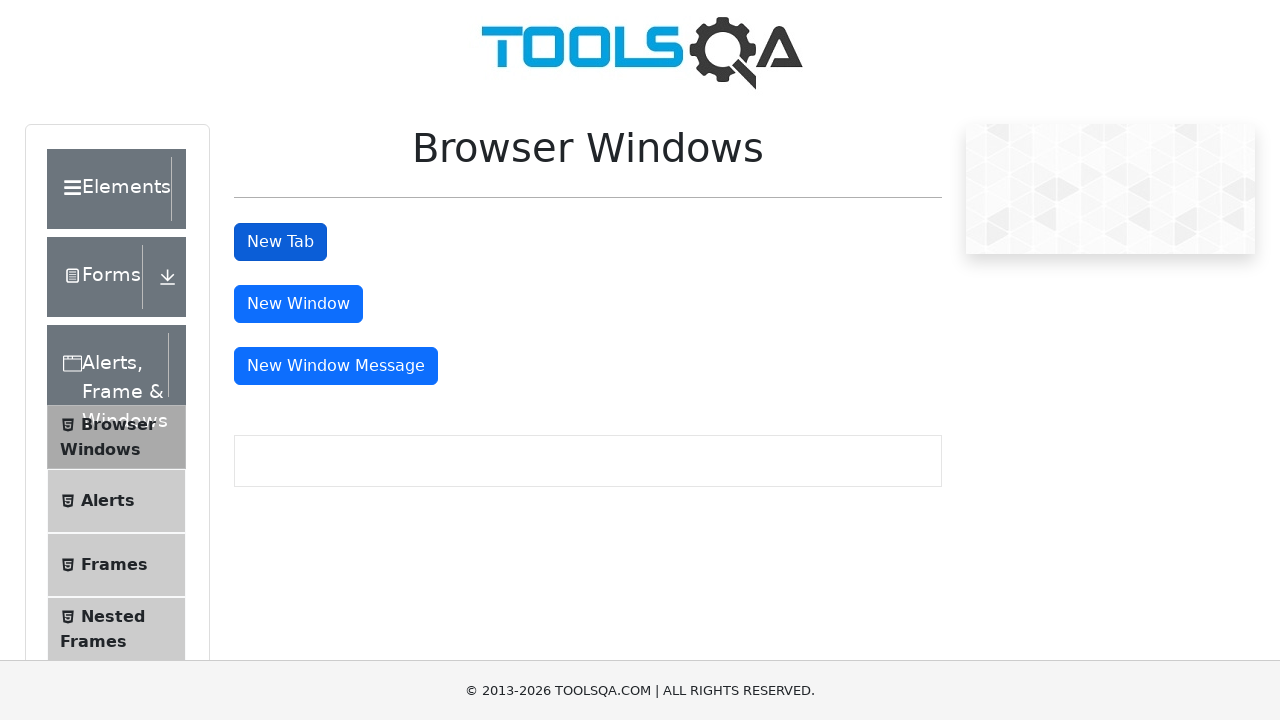

Switched back to the original tab
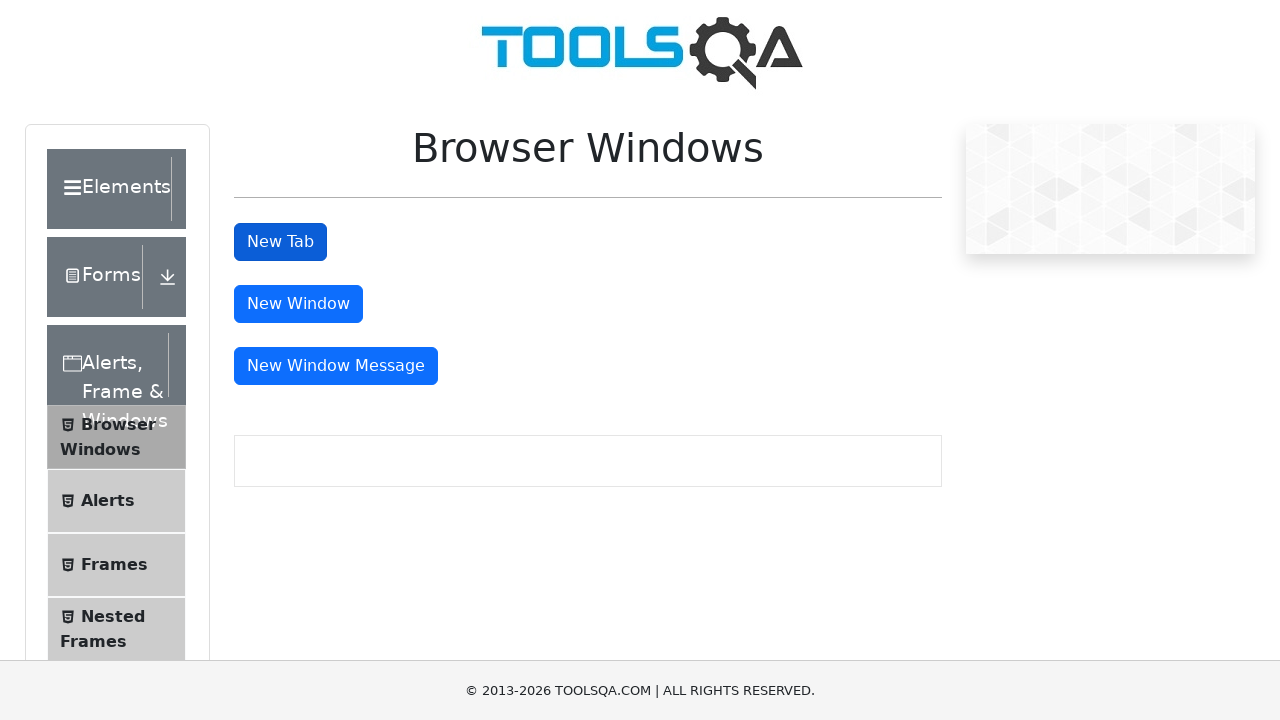

Verified 'New Tab' button is still visible on the original tab
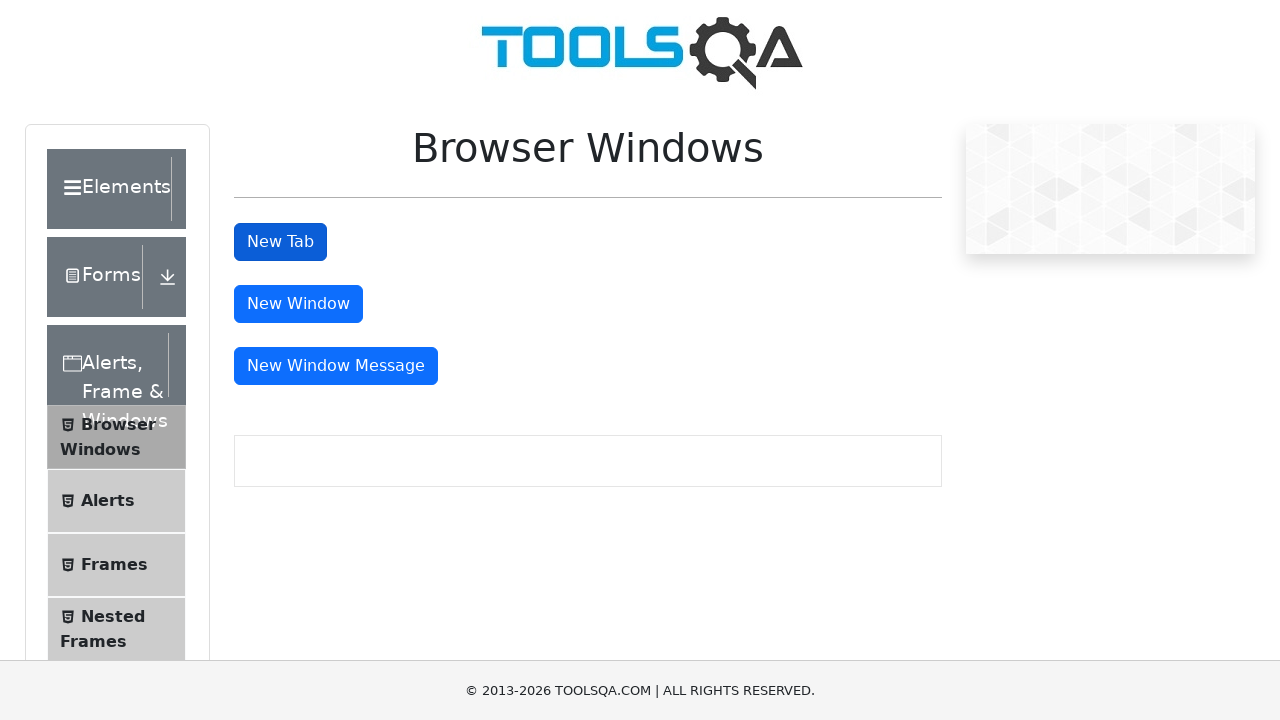

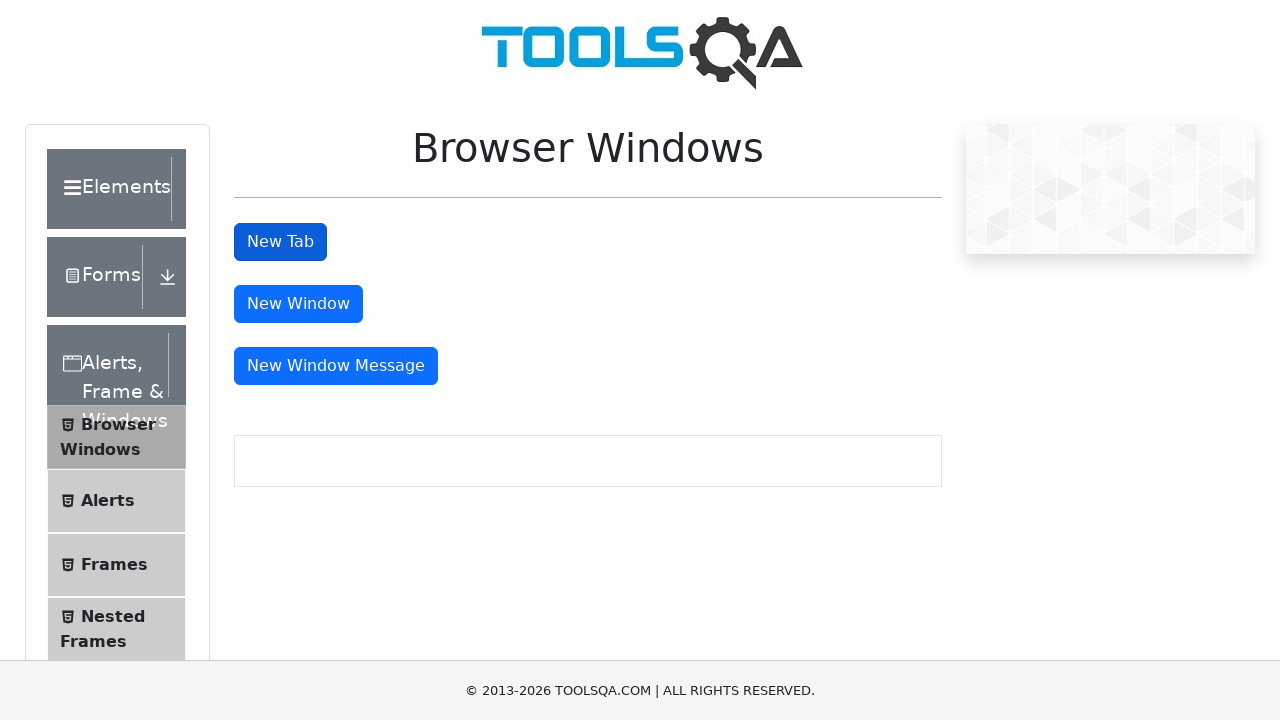